Tests table sorting functionality by clicking the Due column header twice to sort in descending order

Starting URL: http://the-internet.herokuapp.com/tables

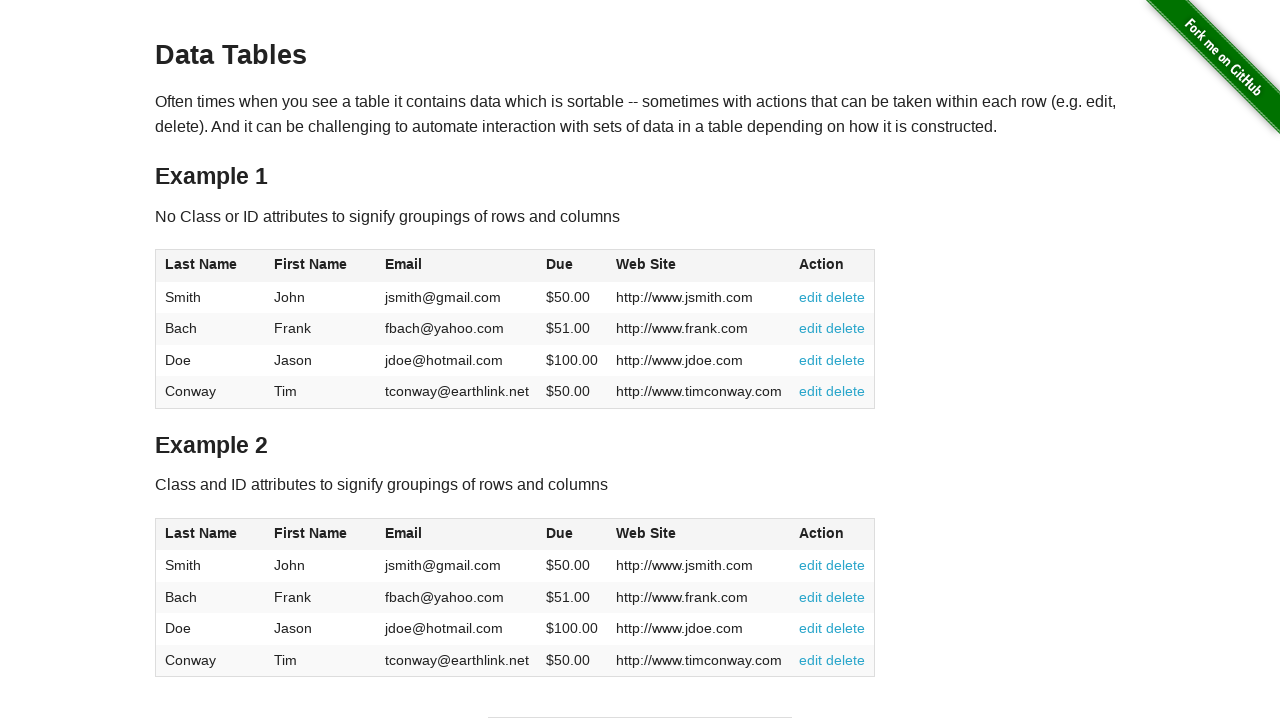

Clicked Due column header first time to sort ascending at (572, 266) on #table1 thead tr th:nth-of-type(4)
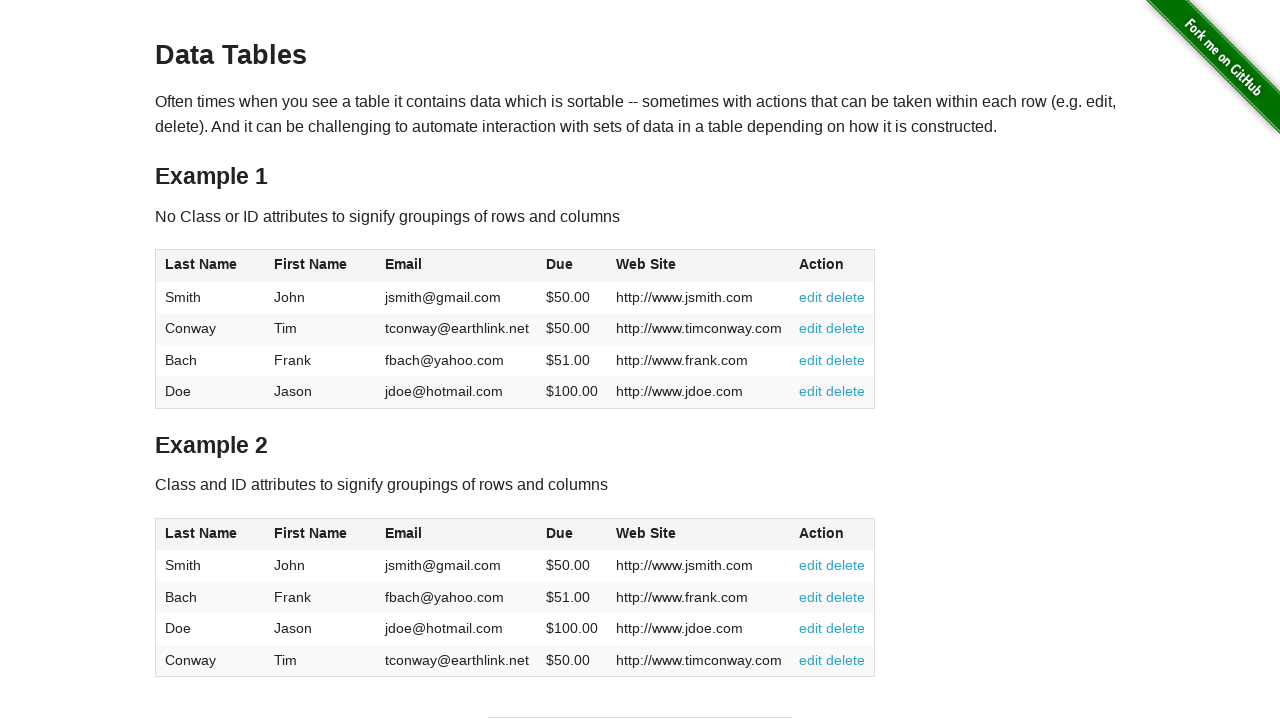

Clicked Due column header second time to sort descending at (572, 266) on #table1 thead tr th:nth-of-type(4)
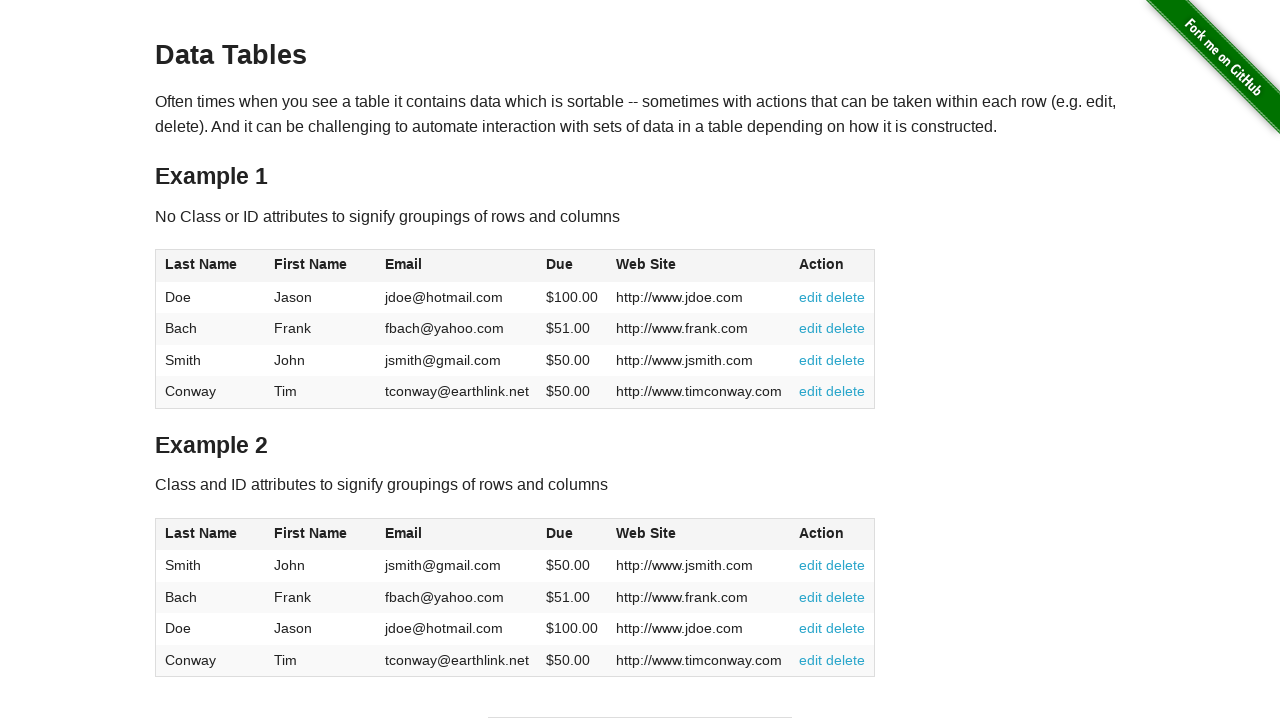

Table finished sorting by Due column in descending order
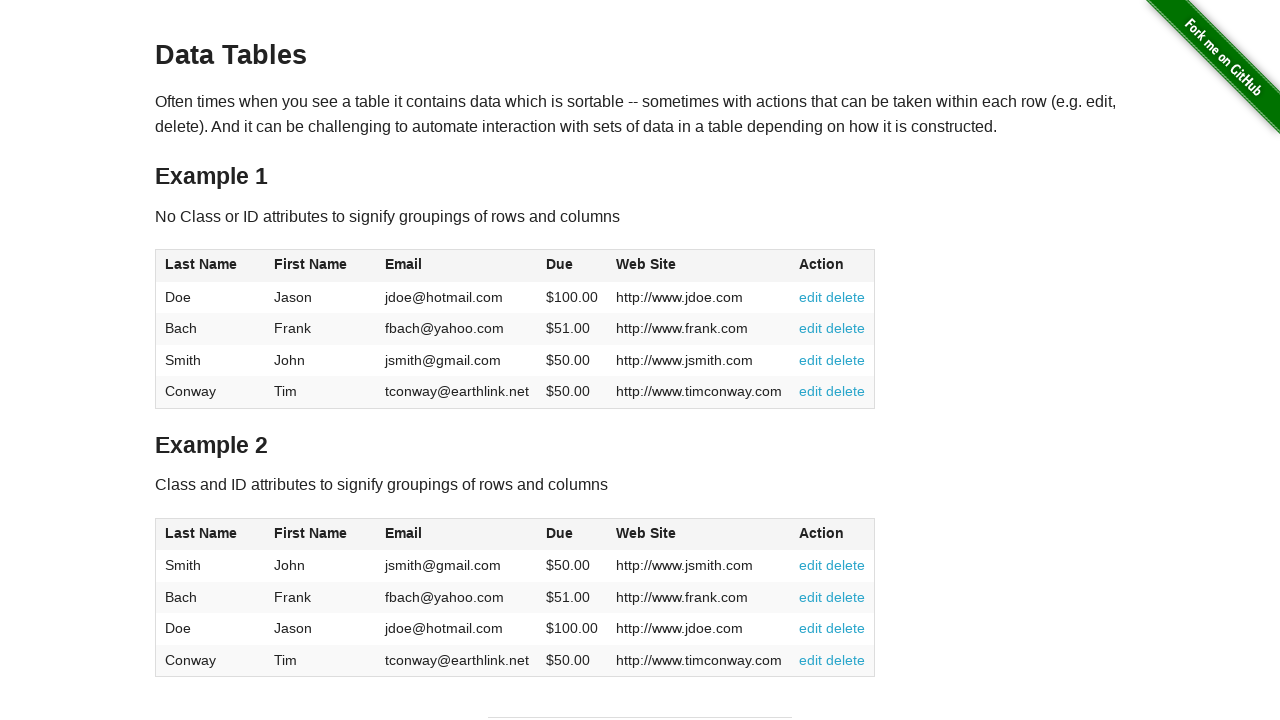

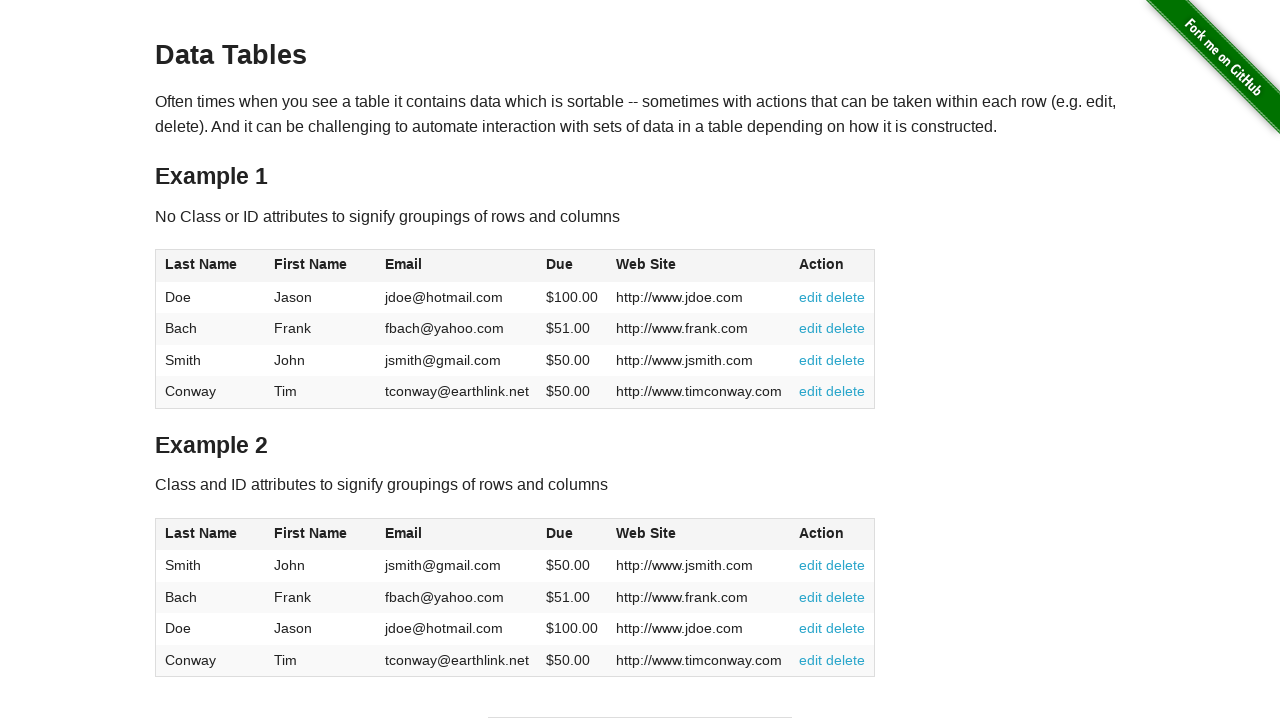